Tests accepting a simple JavaScript alert and verifying the success message

Starting URL: https://the-internet.herokuapp.com/javascript_alerts

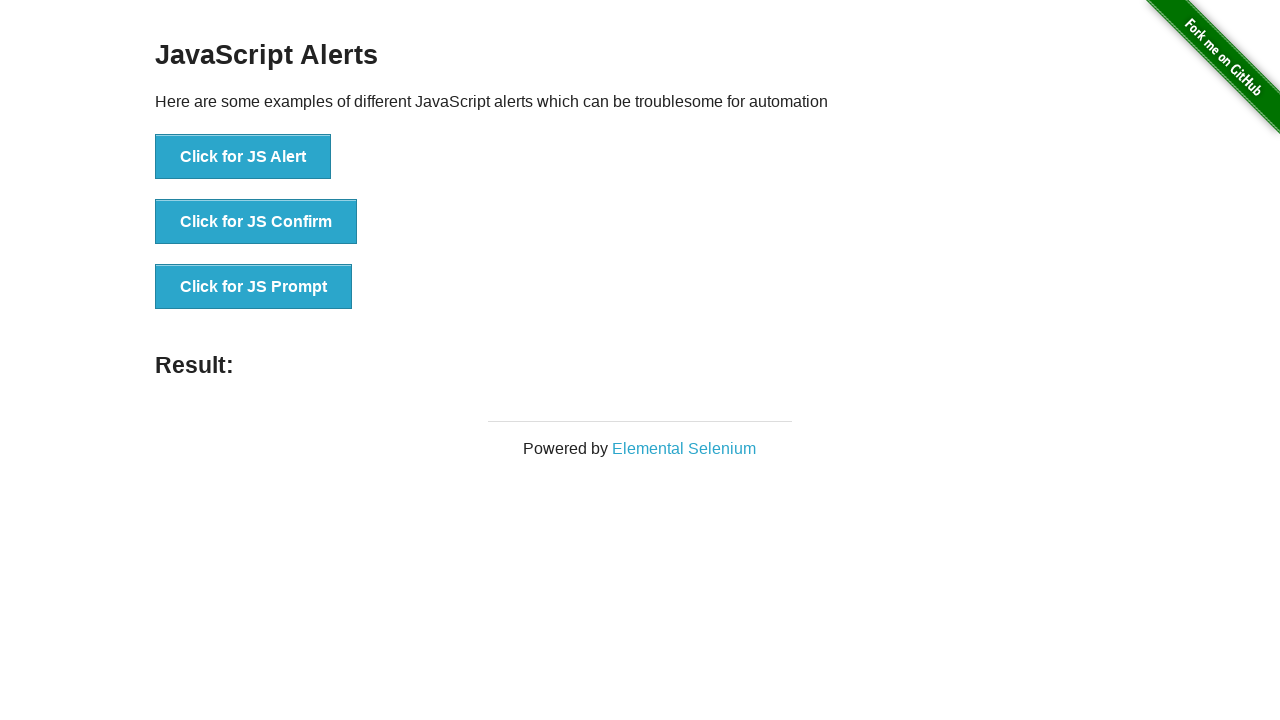

Clicked 'Click for JS Alert' button to trigger JavaScript alert at (243, 157) on xpath=//button[.='Click for JS Alert']
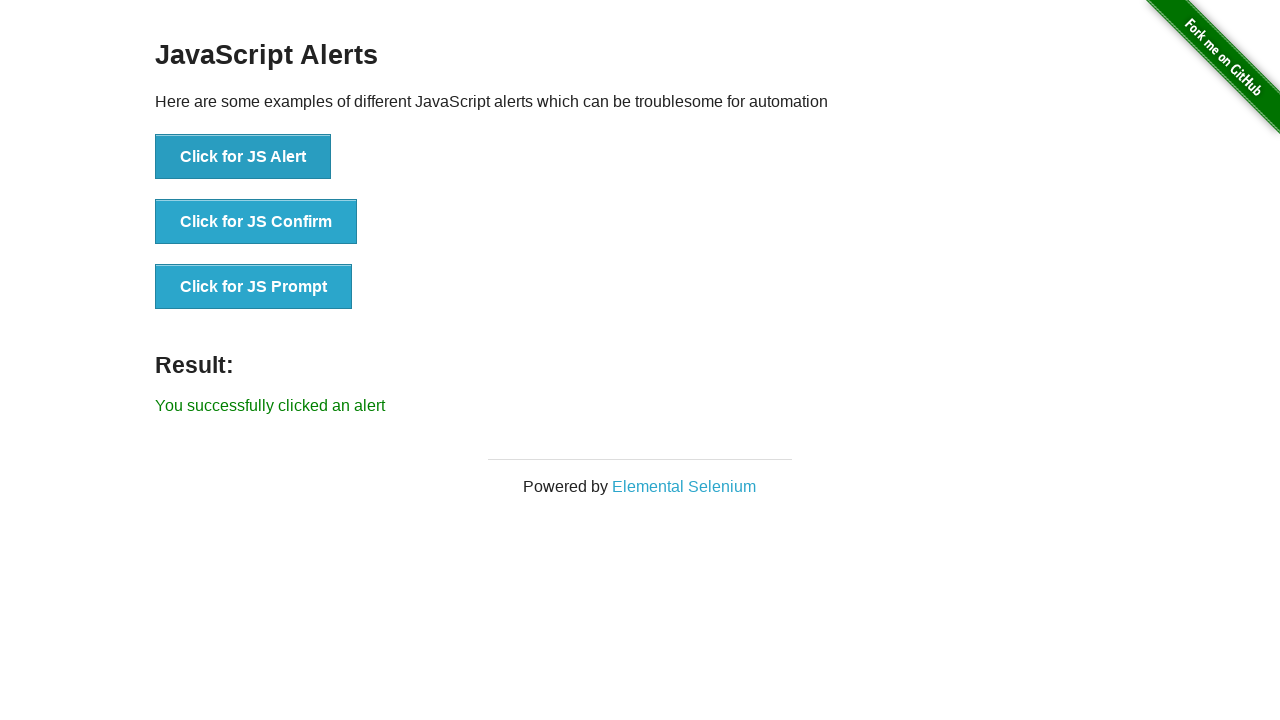

Set up dialog handler to accept alert
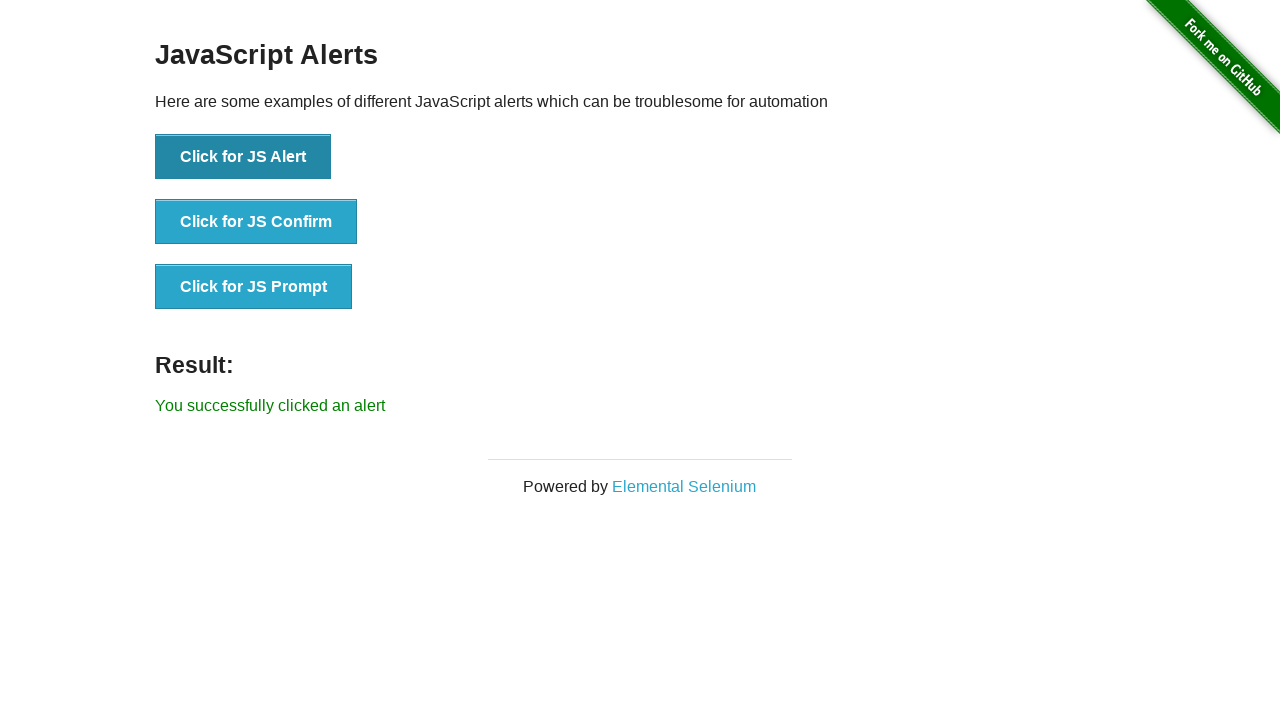

Located result message element
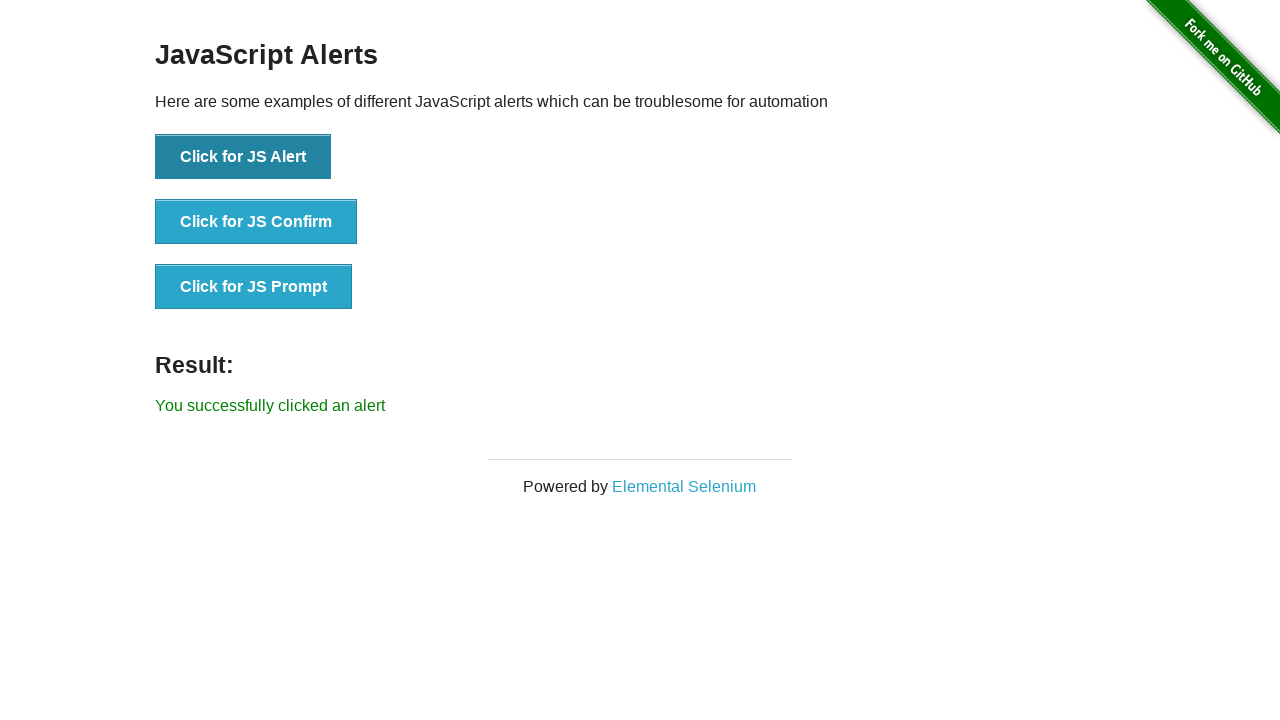

Verified success message 'You successfully clicked an alert' displayed
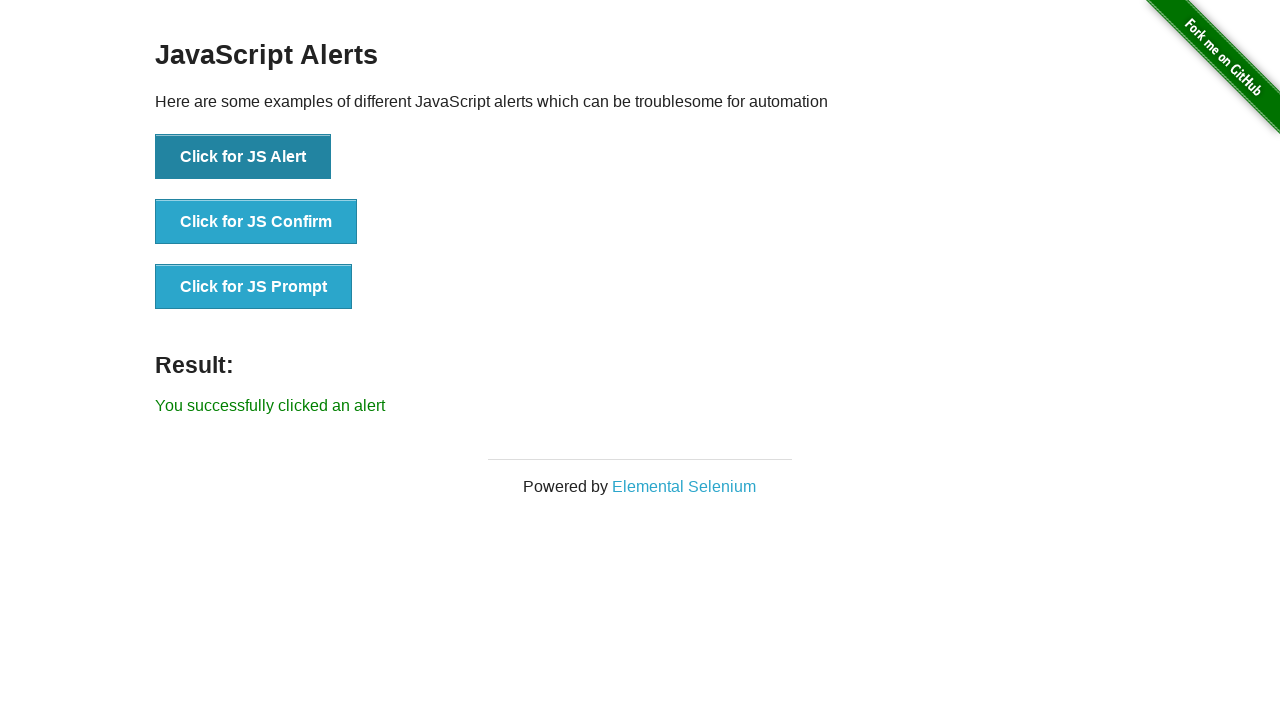

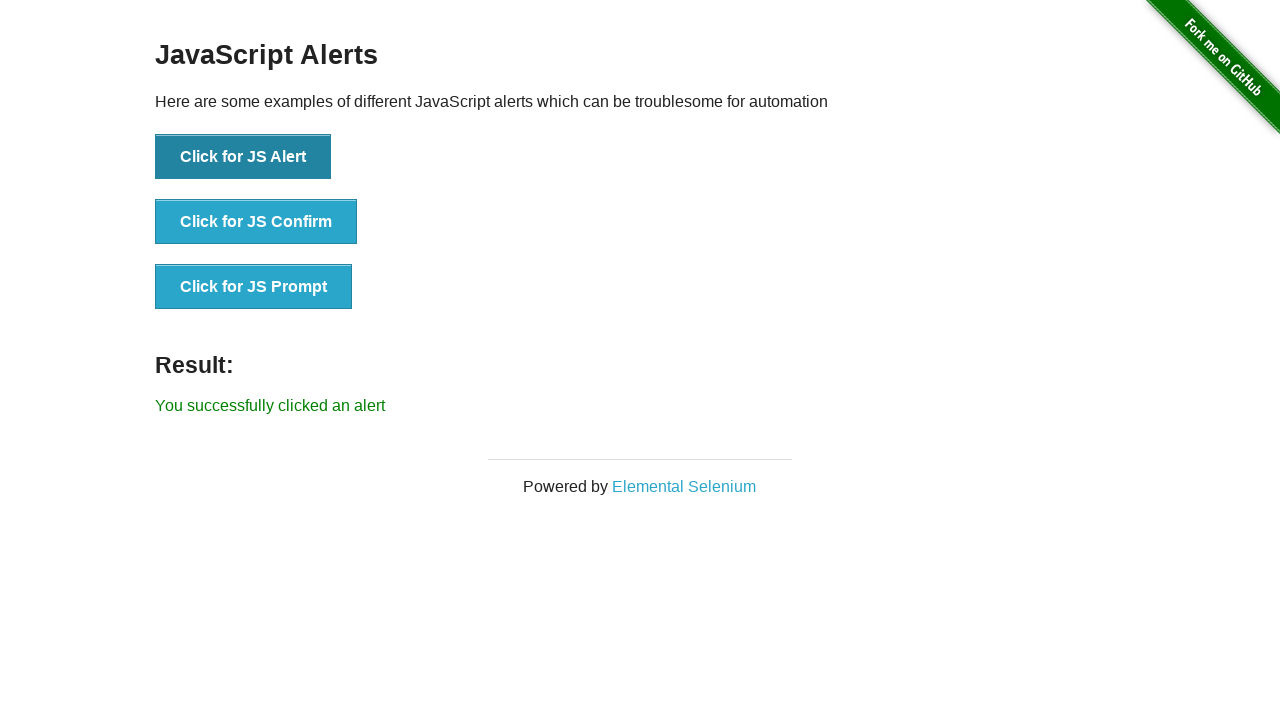